Navigates to a Vietnamese news article on tuoitre.vn and verifies that article title elements are present on the page.

Starting URL: https://tuoitre.vn/thuy-tien-giai-trinh-178-ti-cuu-tro-mien-trung-2-vo-chong-ca-si-gop-them-gan-3-7-ti-20201123215443513.htm

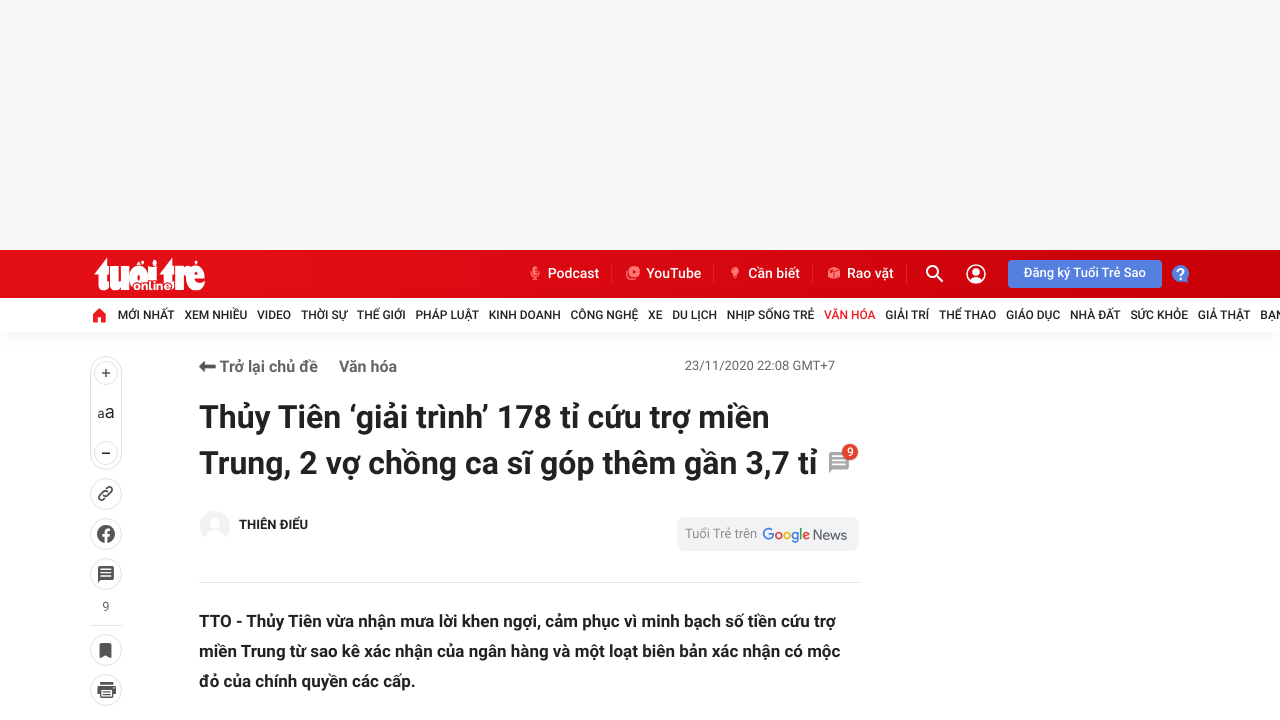

Navigated to Vietnamese news article on tuoitre.vn
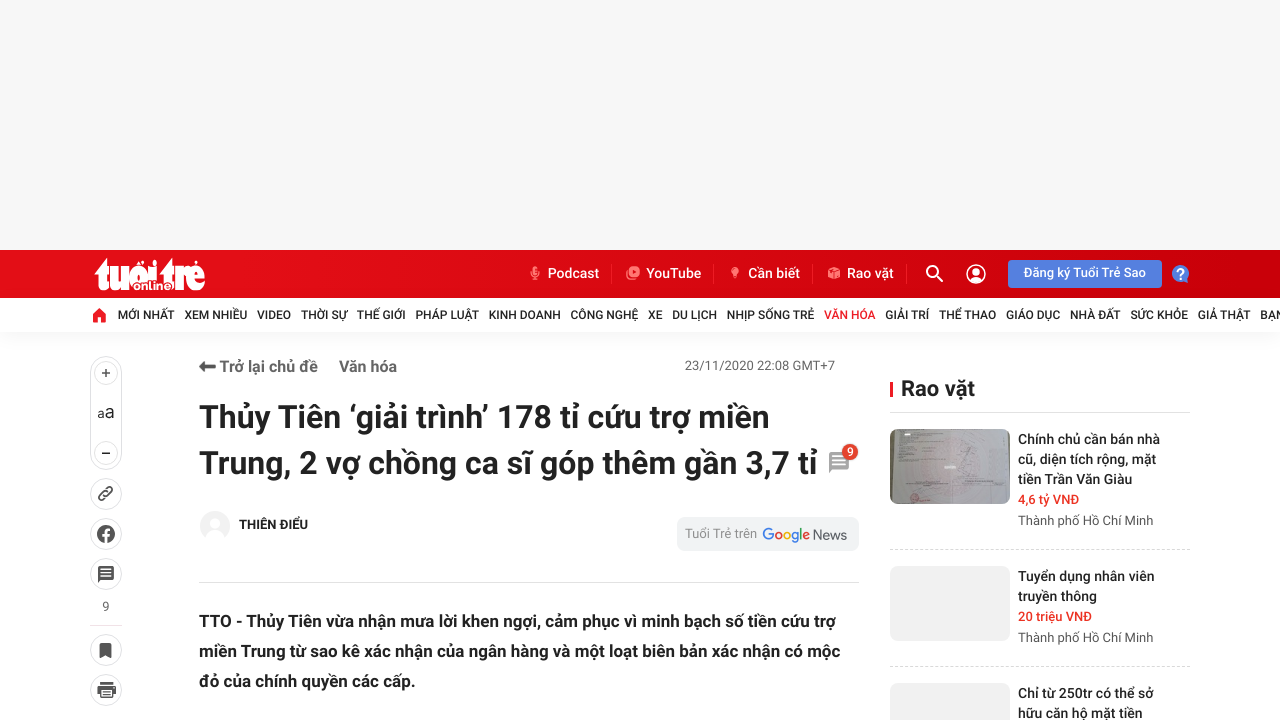

Article title elements loaded and verified to be present on the page
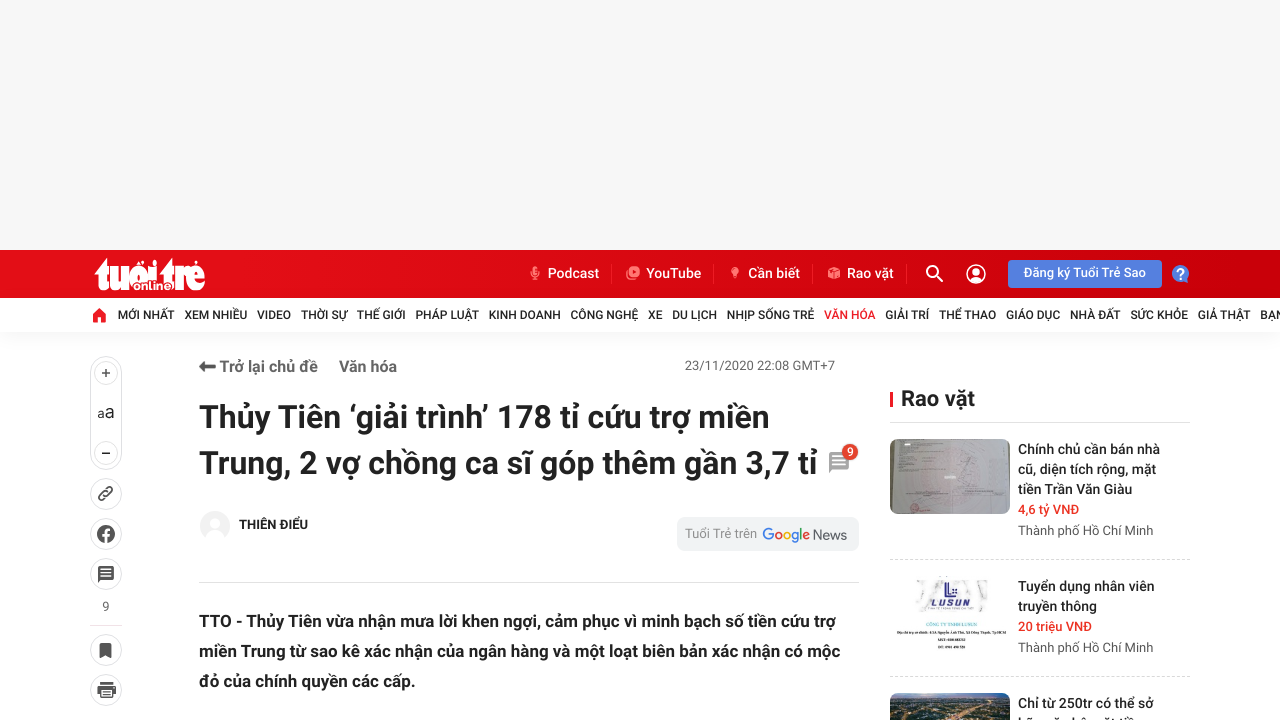

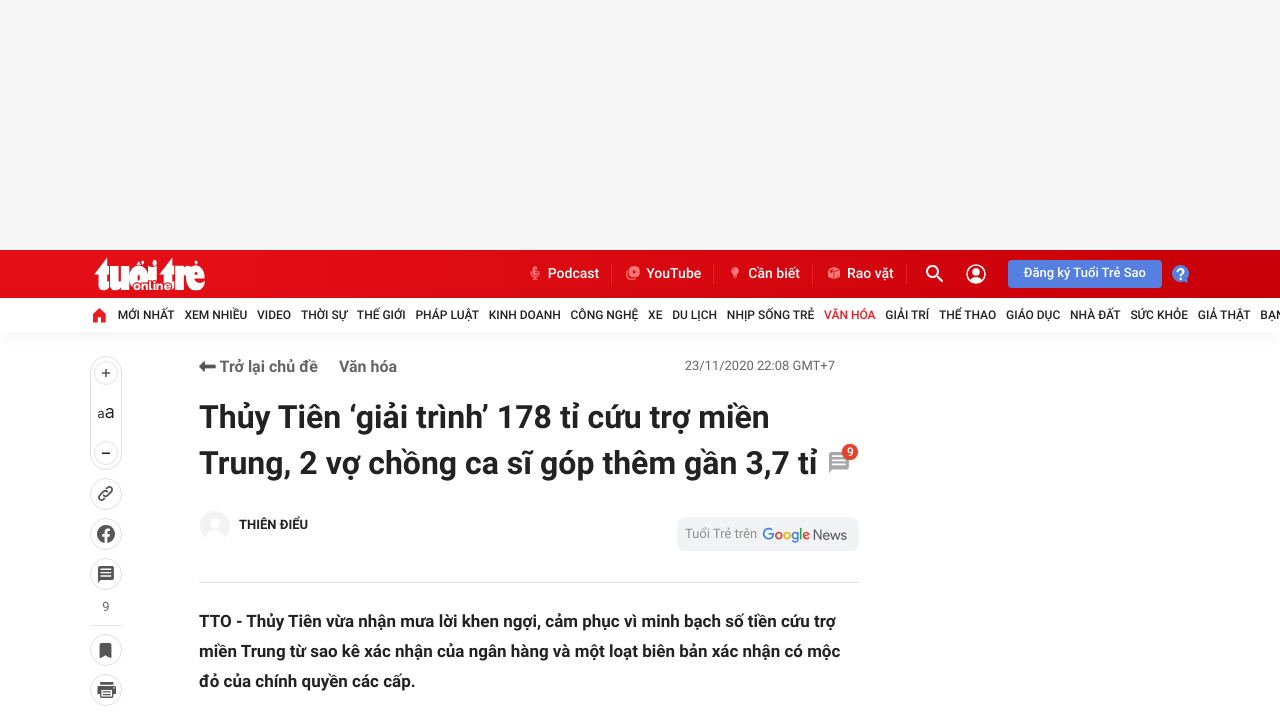